Tests calendar date picker automation by selecting a specific year, month, and day from a React calendar component

Starting URL: https://rahulshettyacademy.com/seleniumPractise/#/offers

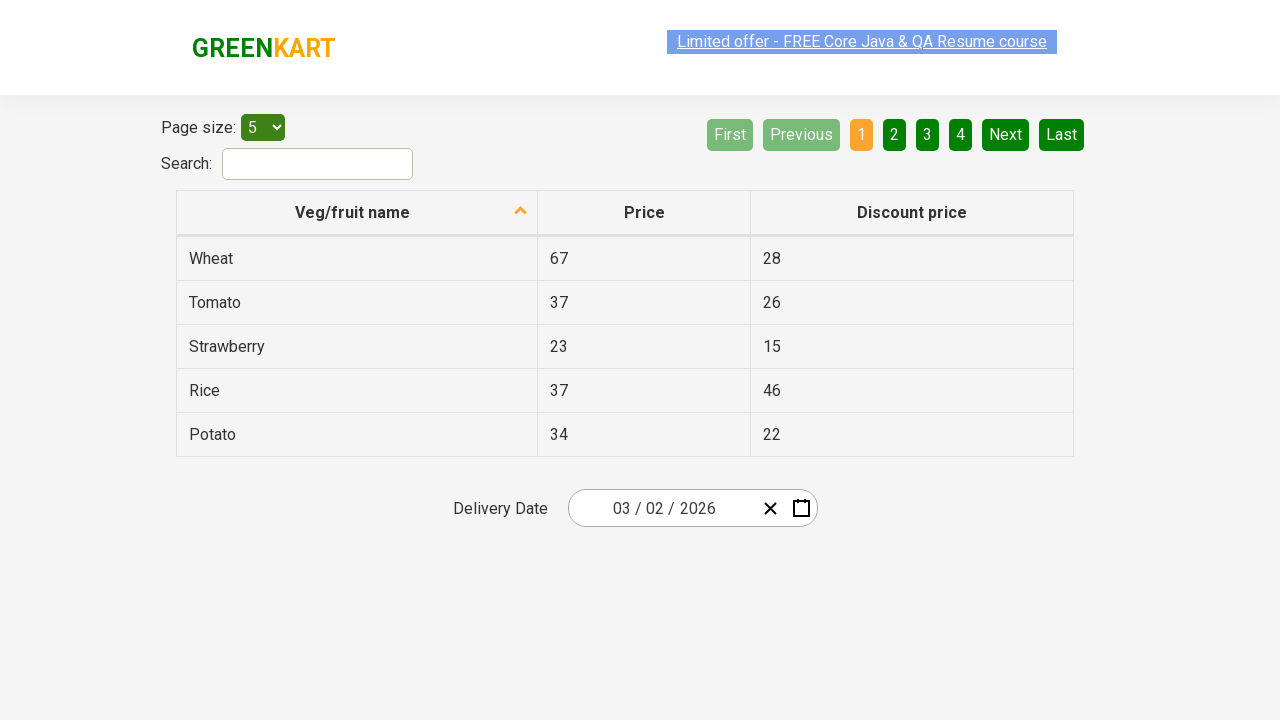

Clicked on the date picker to open calendar at (692, 508) on .react-date-picker
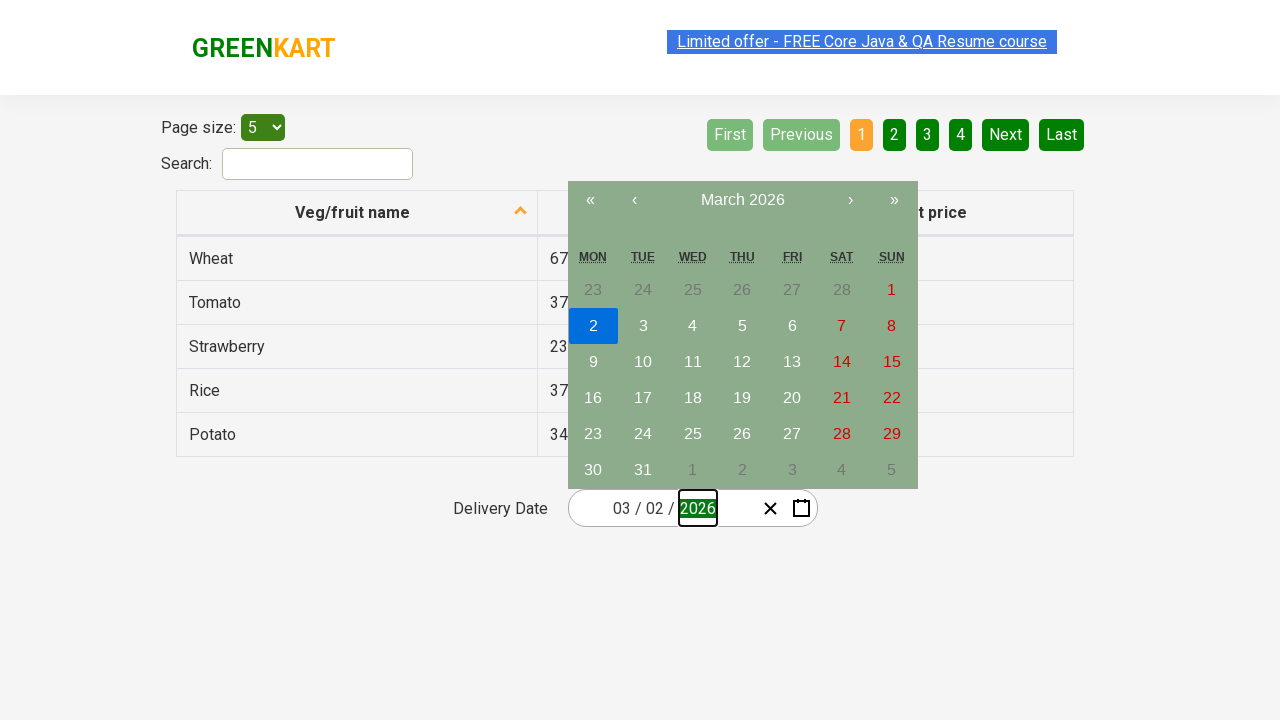

Clicked navigation label to navigate to month view at (742, 200) on .react-calendar__navigation__label__labelText
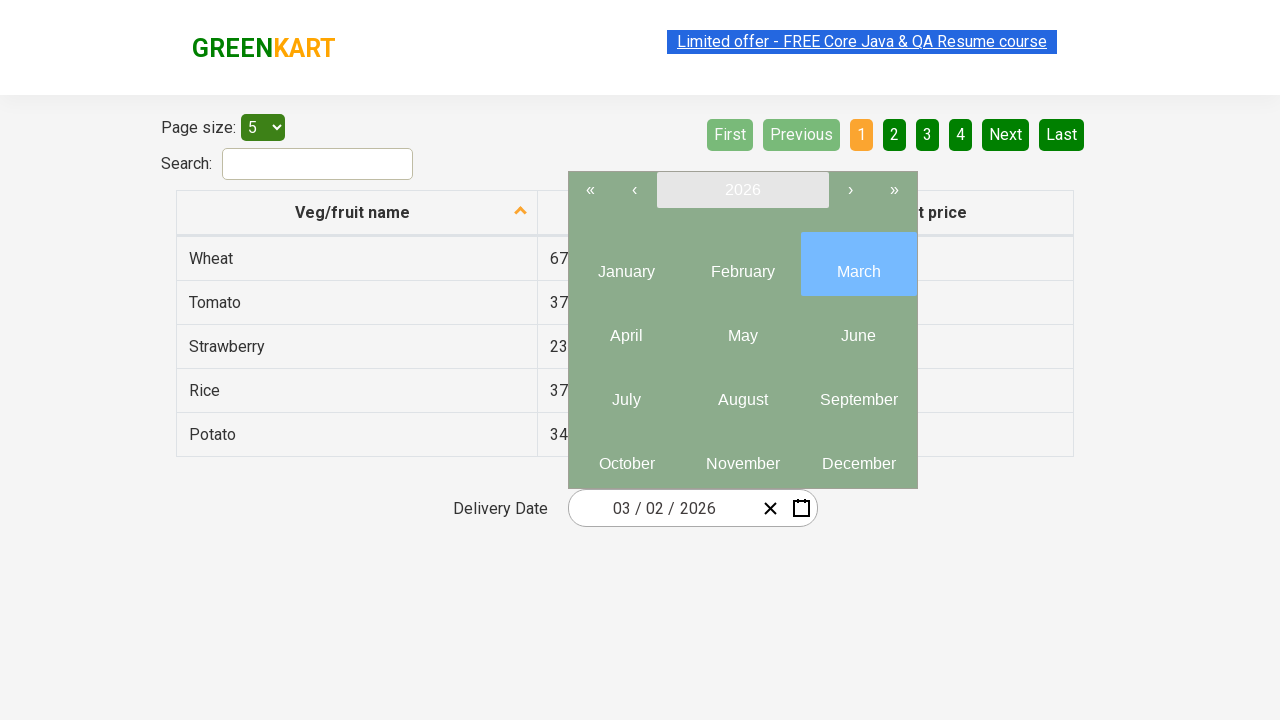

Clicked navigation label again to navigate to year view at (742, 190) on .react-calendar__navigation__label__labelText
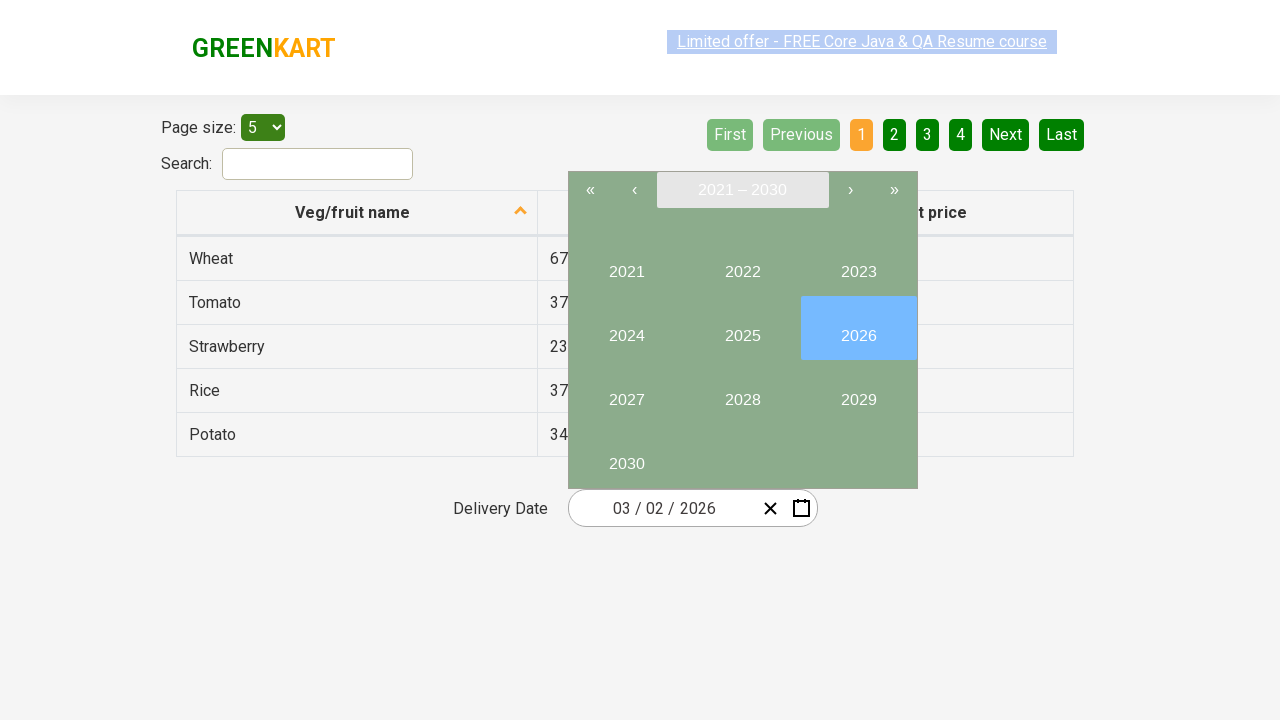

Selected year 2027 from calendar at (626, 392) on internal:text="2027"i
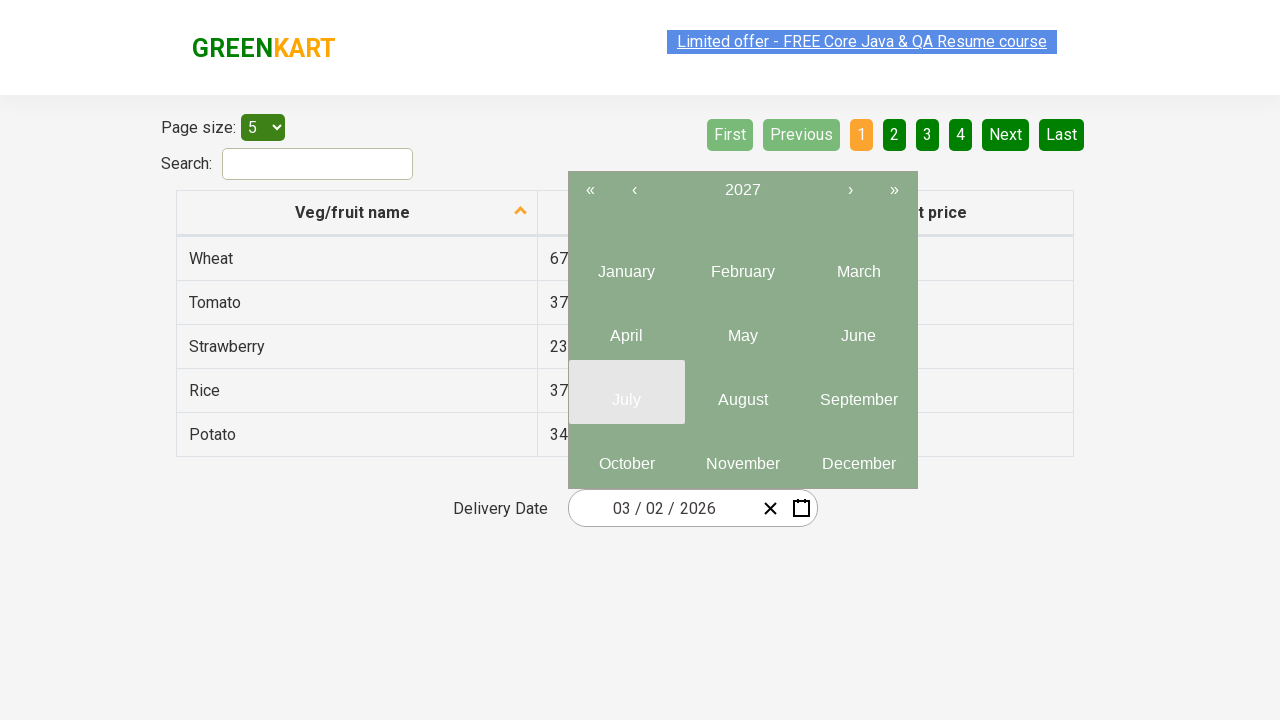

Selected June as the month at (858, 336) on internal:text="June"i
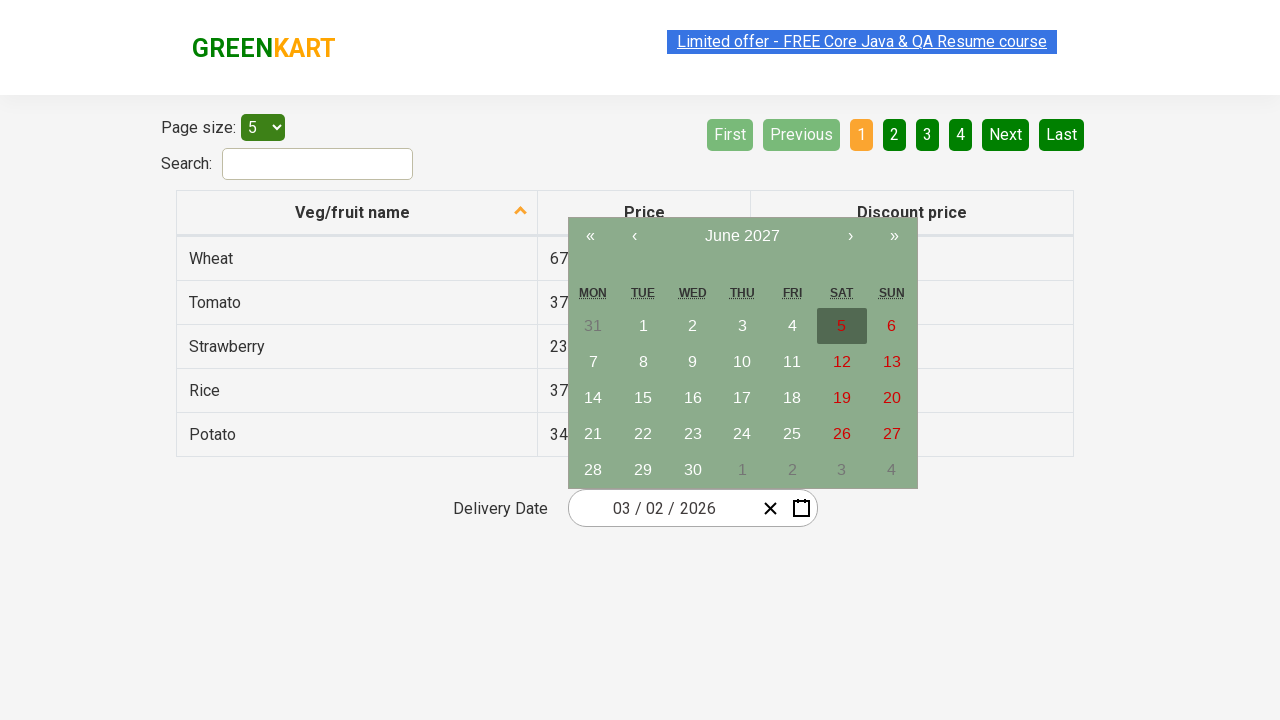

Selected day 25 from calendar at (792, 434) on .react-calendar__tile >> nth=25
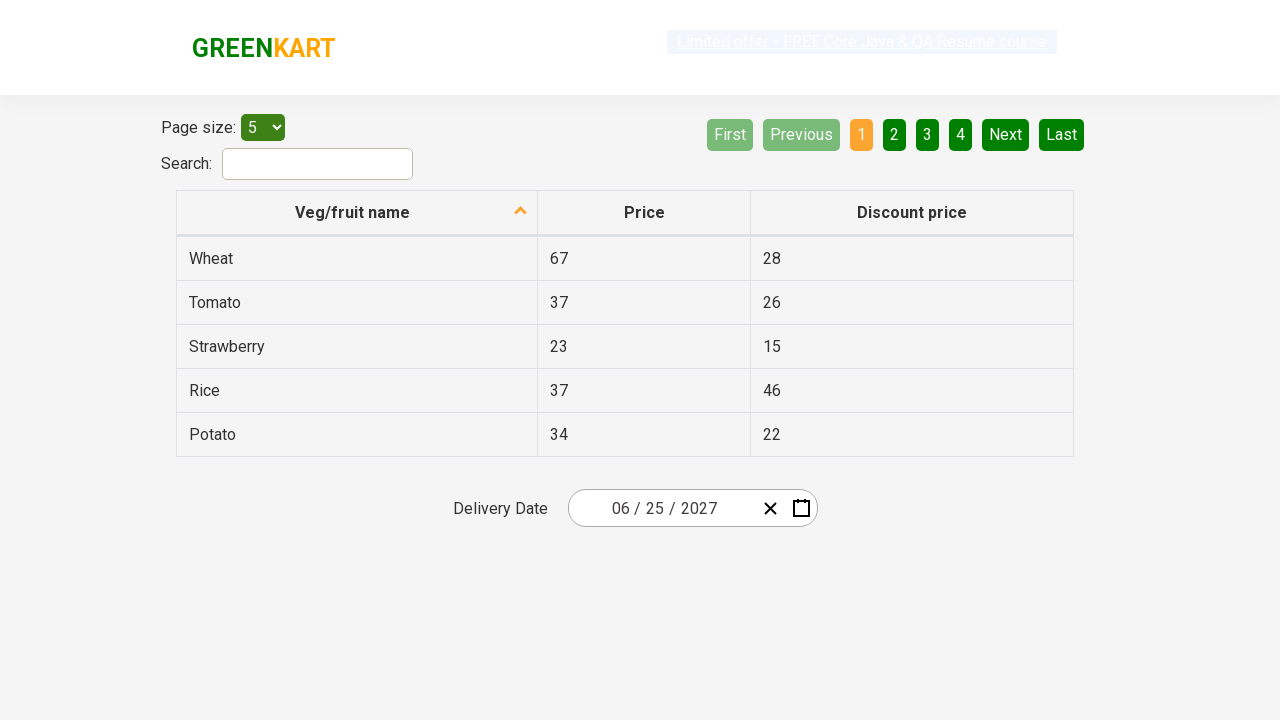

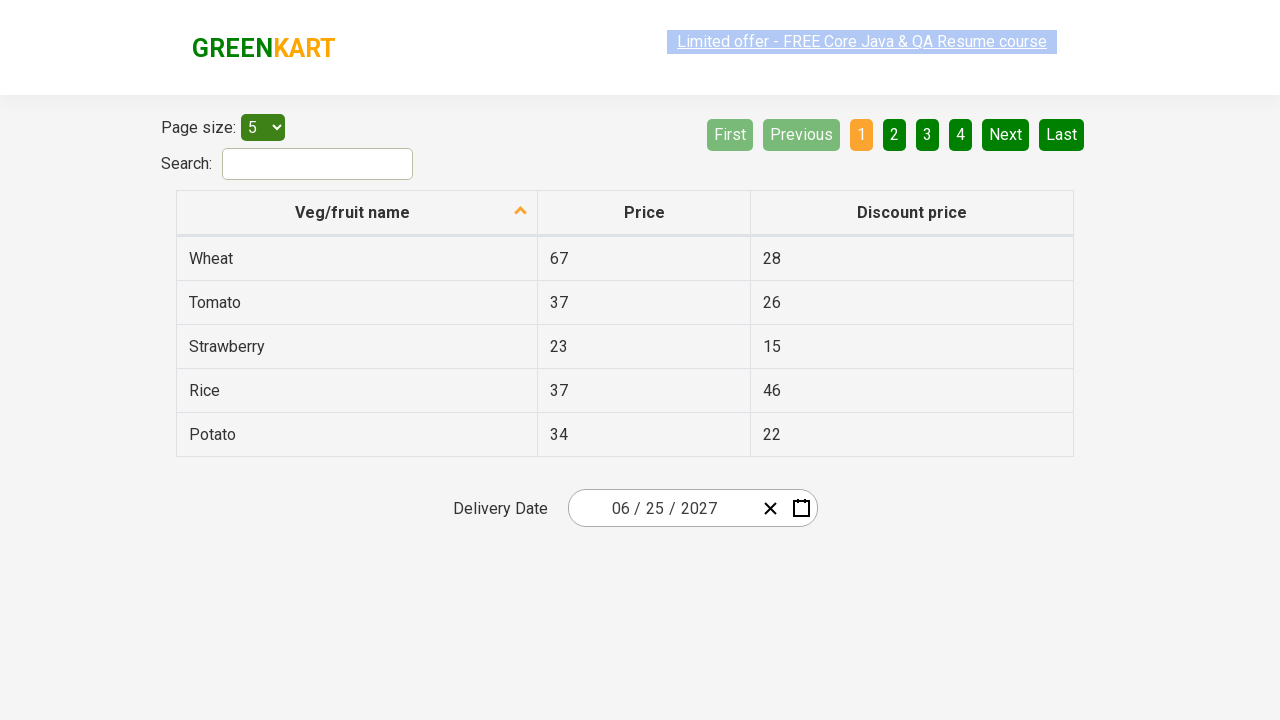